Verifies that the SpiceJet homepage has the correct page title for flight booking

Starting URL: https://www.spicejet.com/

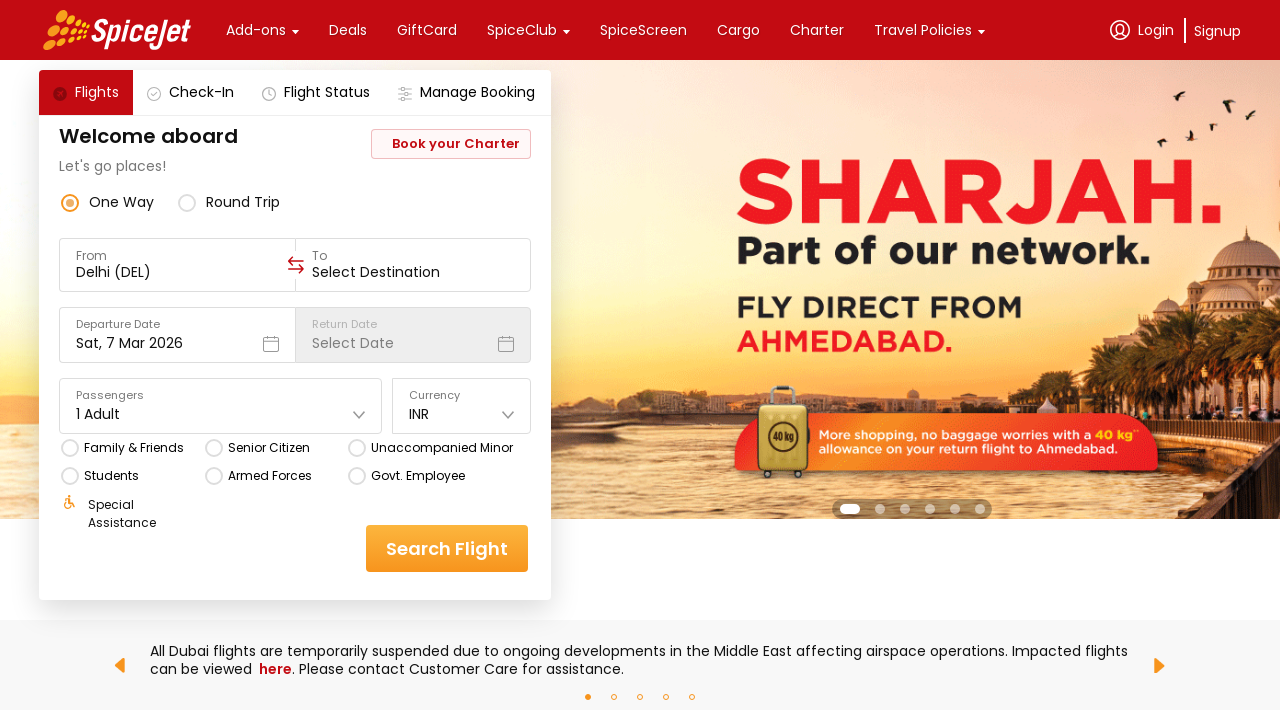

Navigated to SpiceJet homepage
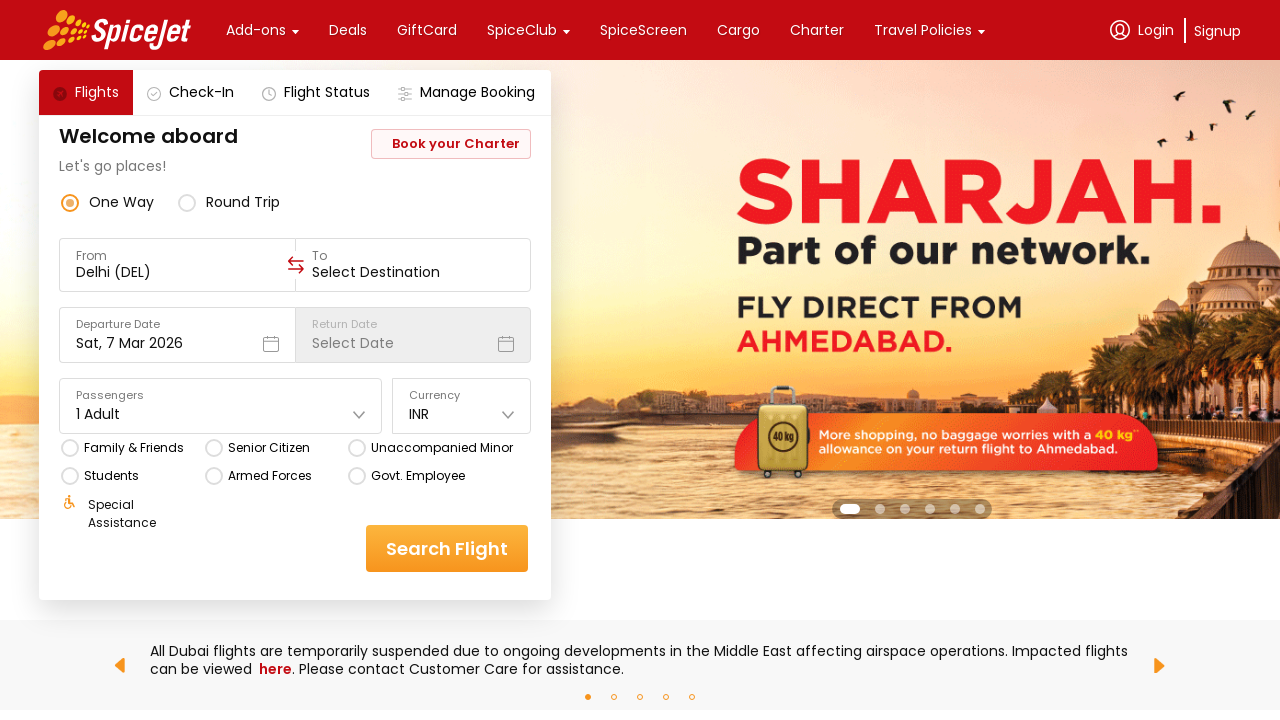

Verified page title is 'SpiceJet - Flight Booking for Domestic and International, Cheap Air Tickets'
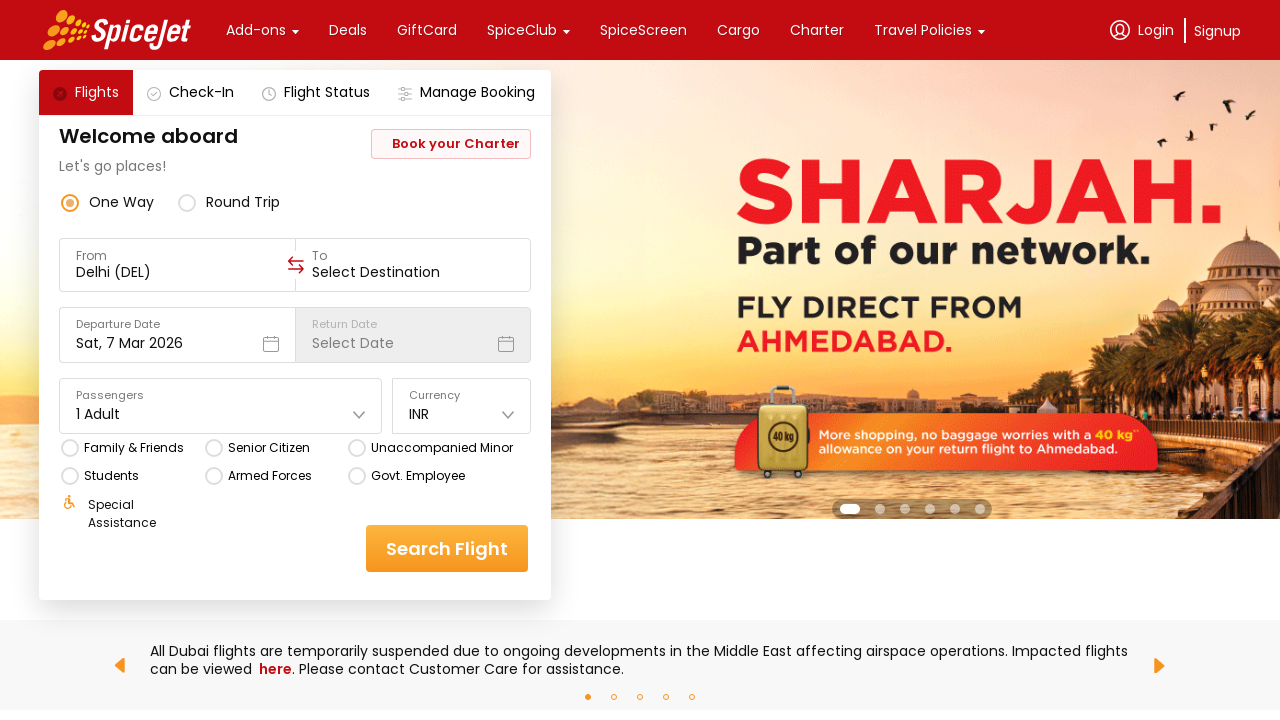

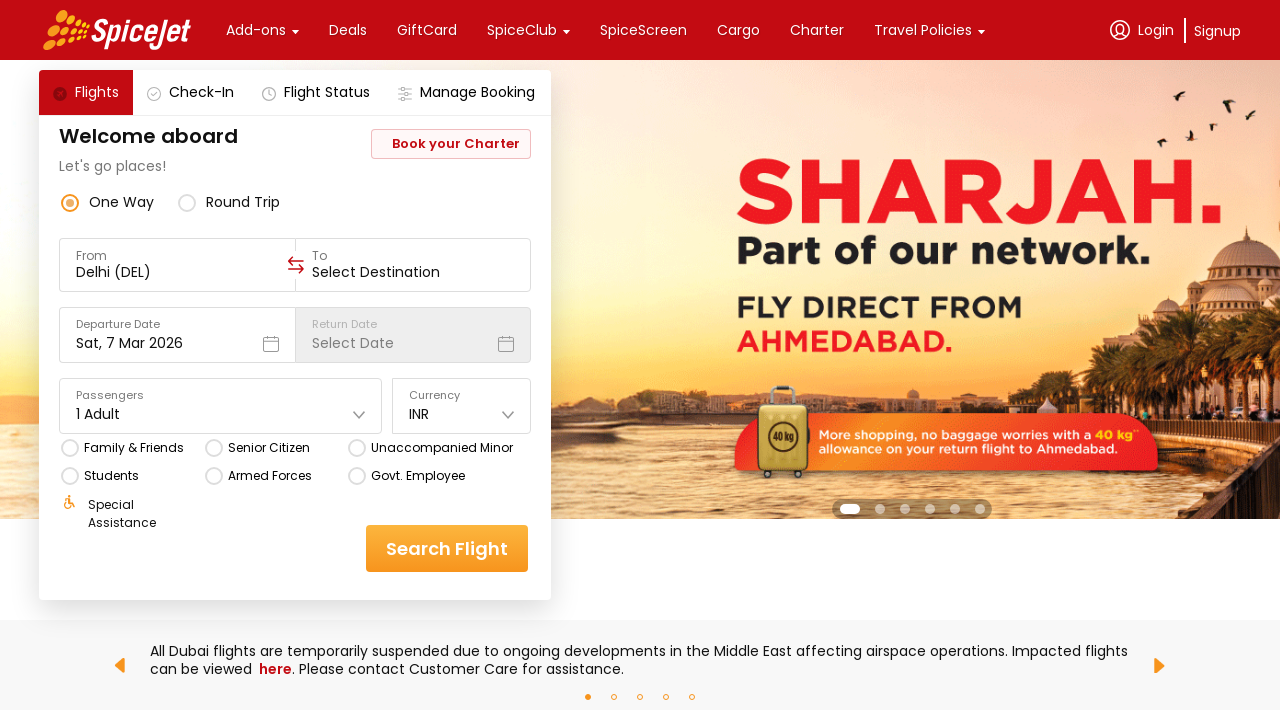